Tests form validation by clicking the submit button without filling required fields and verifying the error message is displayed

Starting URL: https://rahulshettyacademy.com/dropdownsPractise/

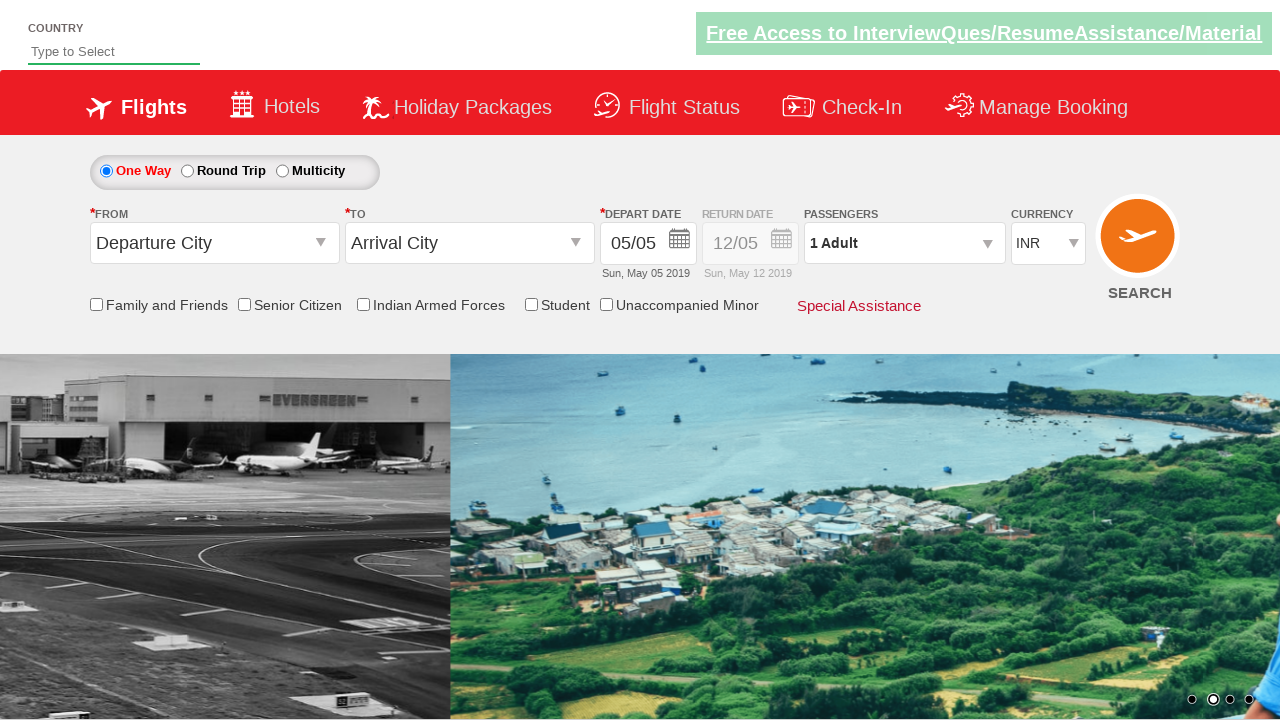

Clicked submit button without filling required fields at (1140, 245) on input[type='submit']
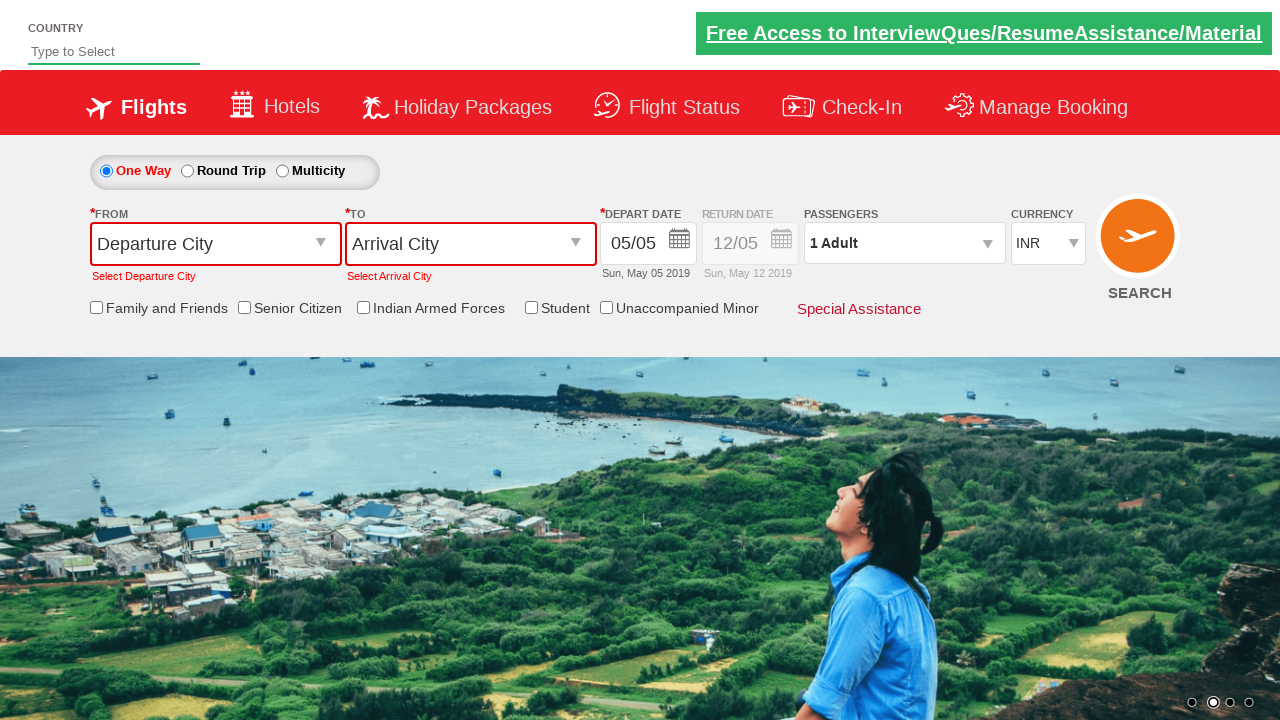

Error message validation element is now visible
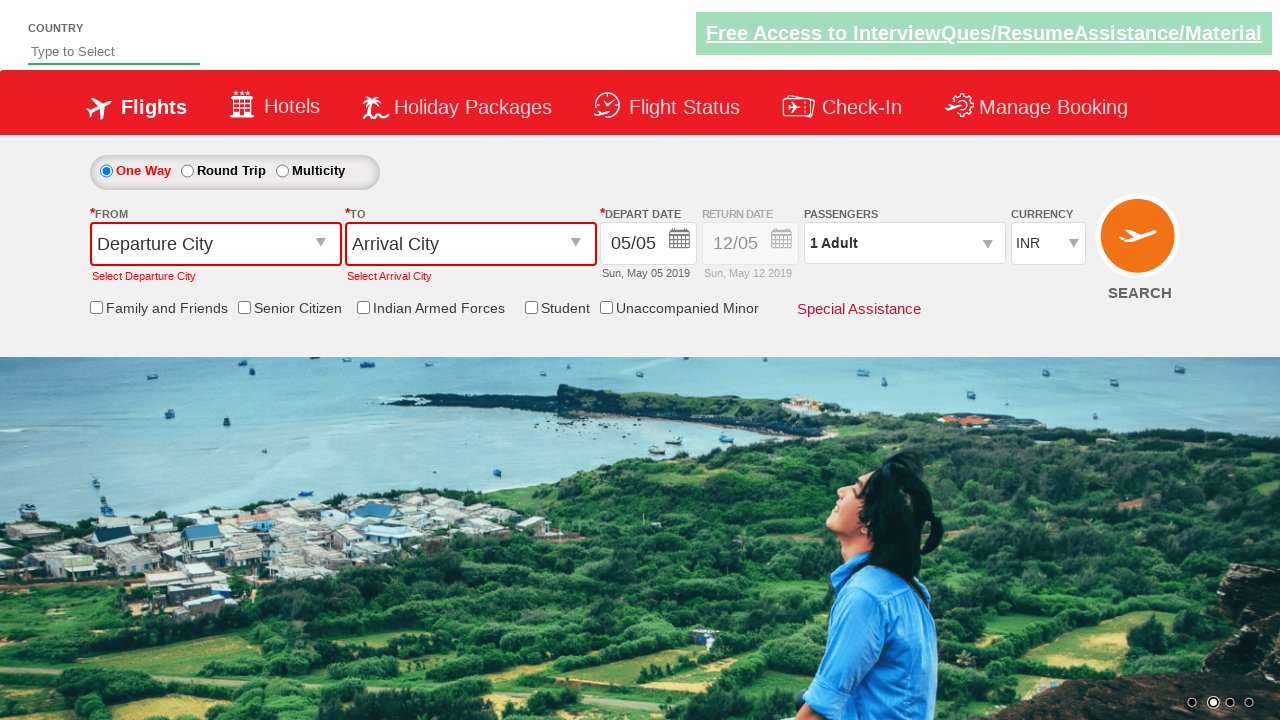

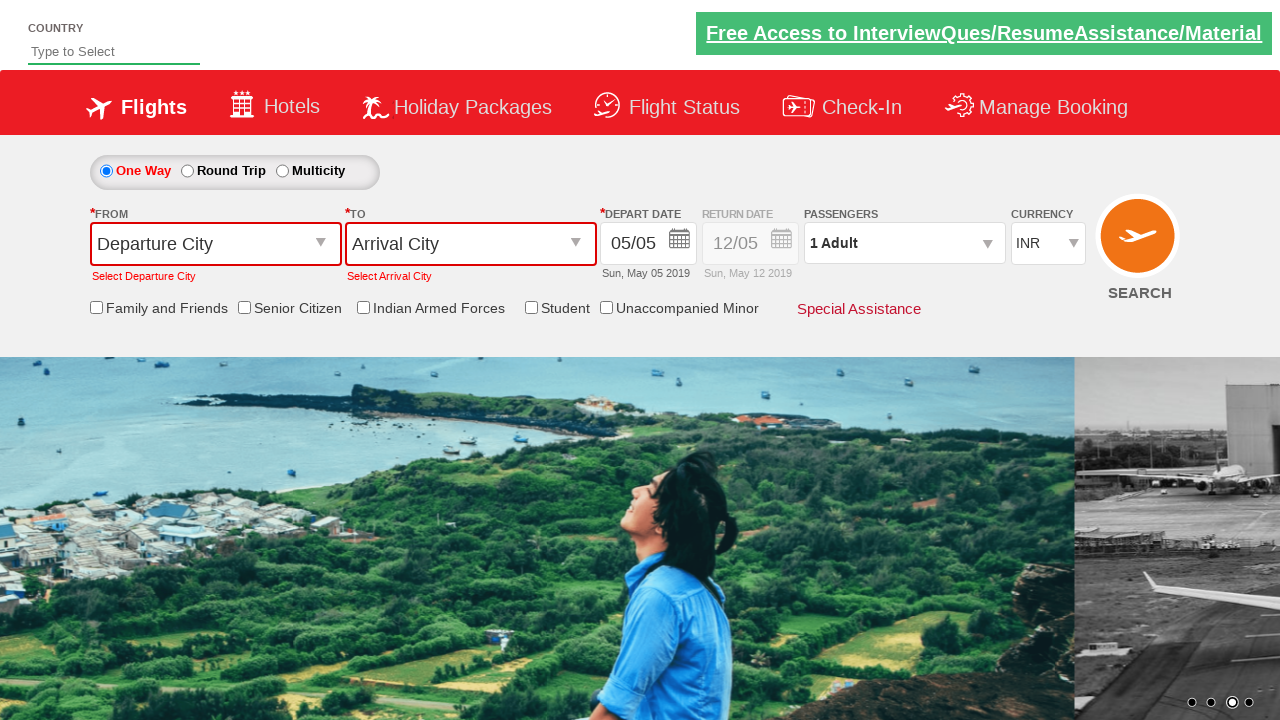